Tests JavaScript confirm dialog functionality by switching to an iframe, clicking a button that triggers a confirm dialog, accepting the dialog, and verifying the result text is displayed.

Starting URL: https://www.w3schools.com/js/tryit.asp?filename=tryjs_confirm

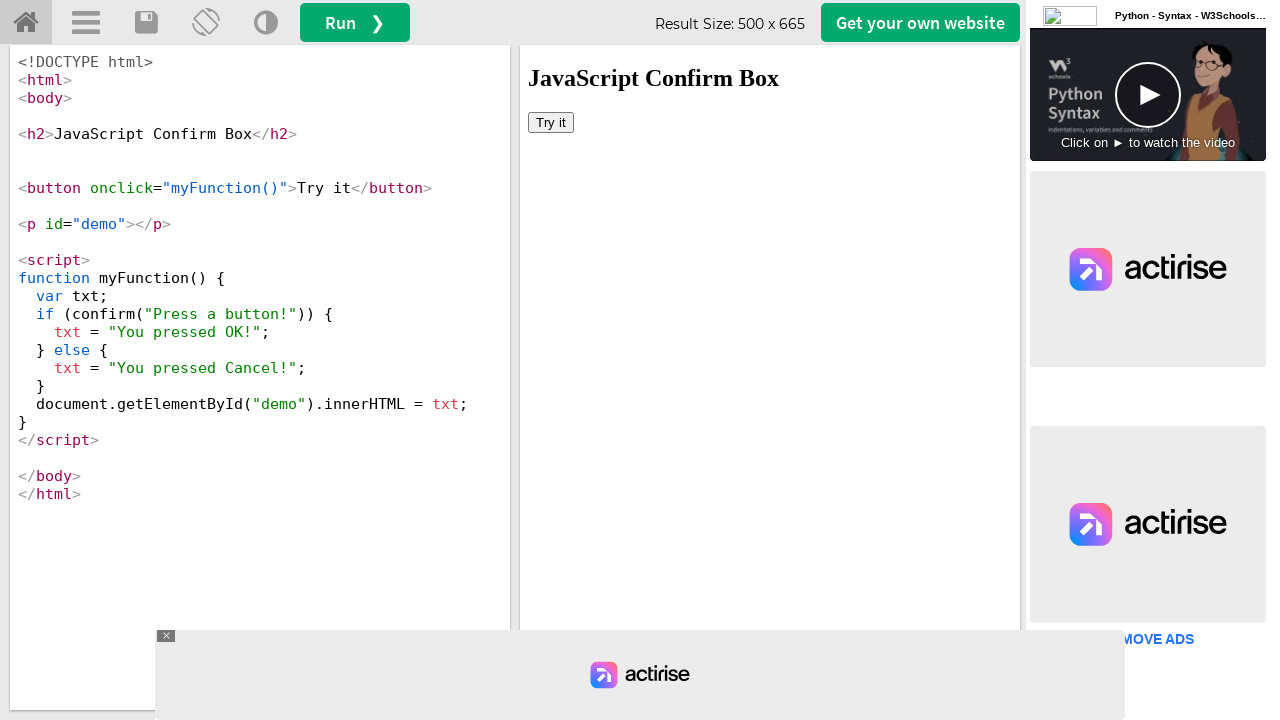

Located iframe with selector #iframeResult
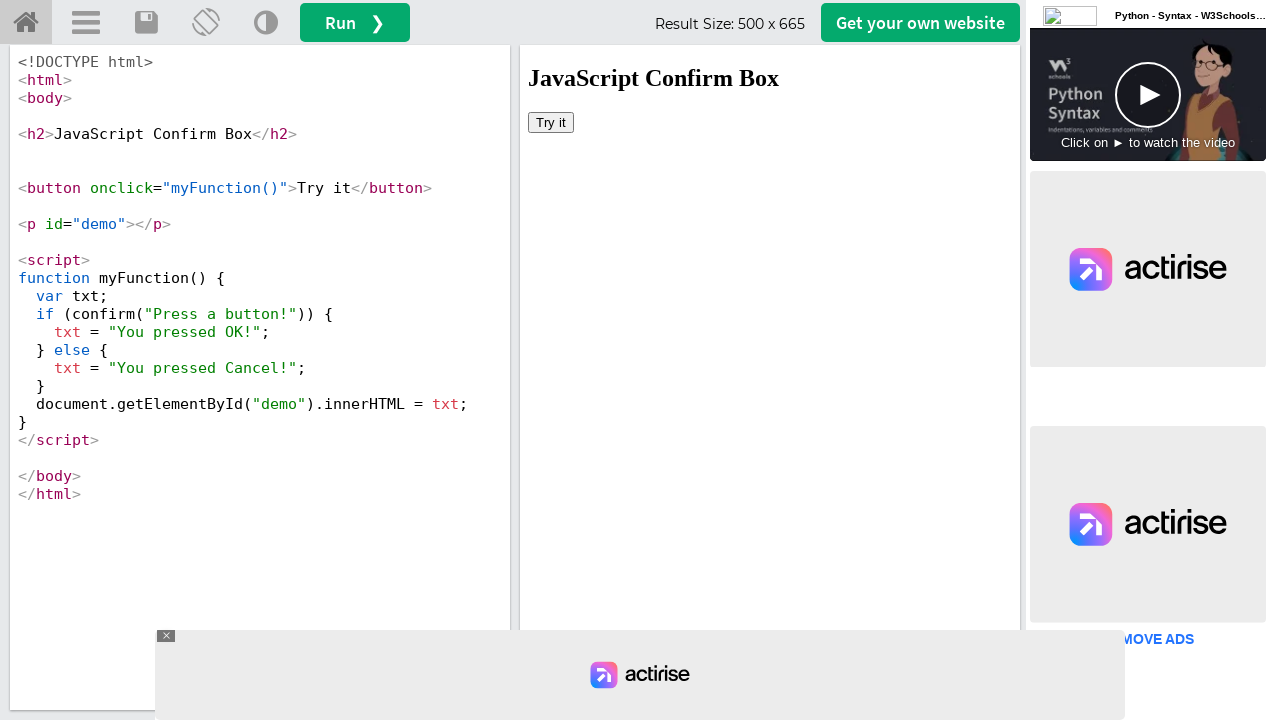

Set up dialog handler to accept confirm dialogs
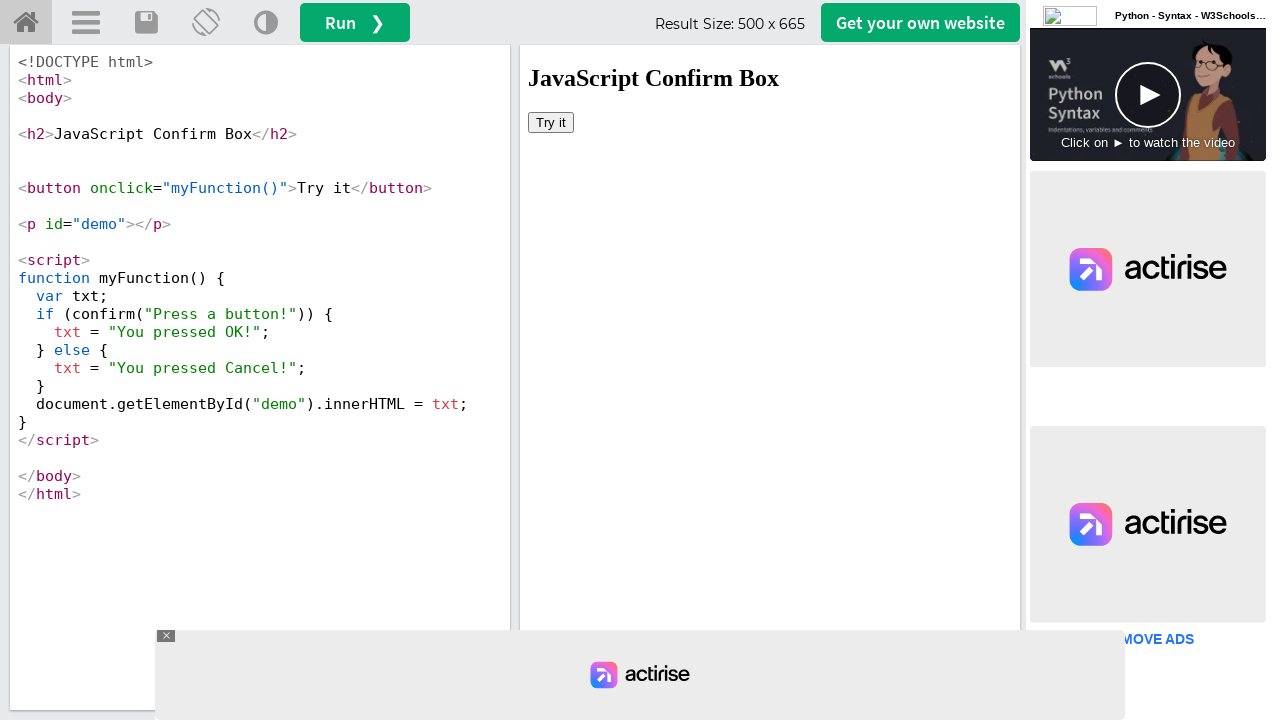

Clicked 'Try it' button in iframe to trigger confirm dialog at (551, 122) on #iframeResult >> internal:control=enter-frame >> xpath=//button[text()='Try it']
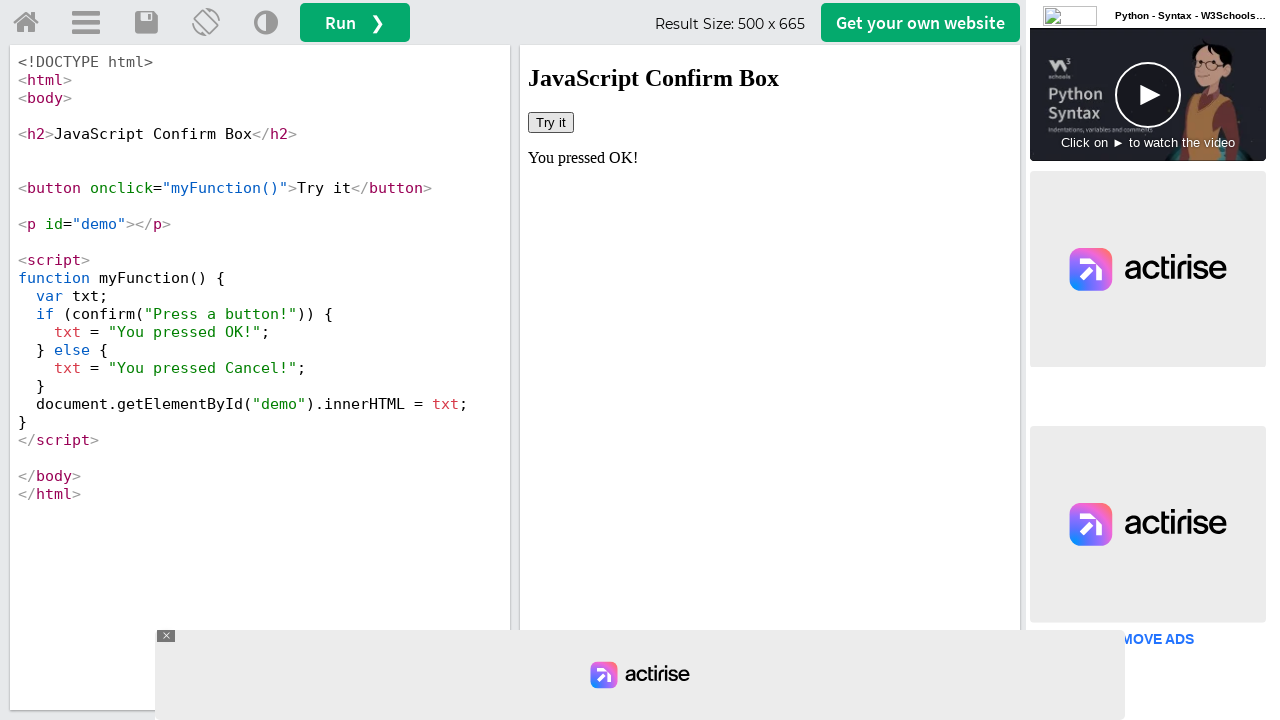

Confirm dialog was accepted and result element is now visible
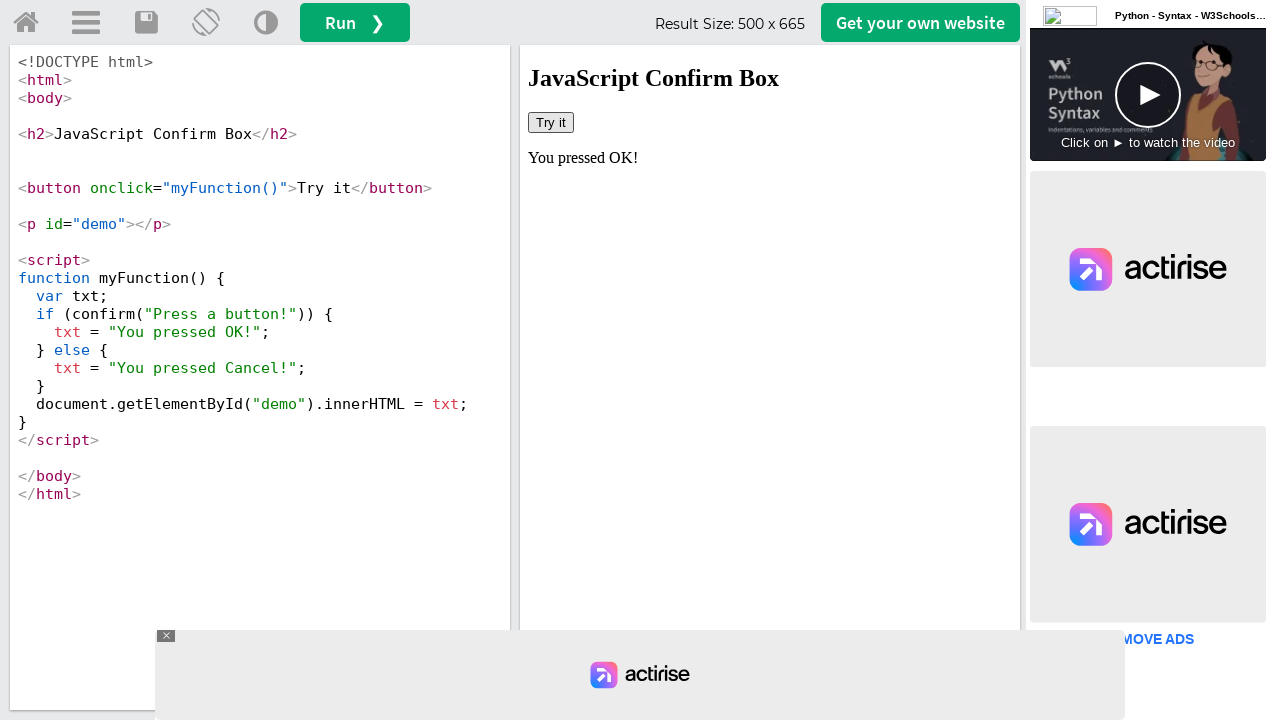

Retrieved result text from demo element: 'You pressed OK!'
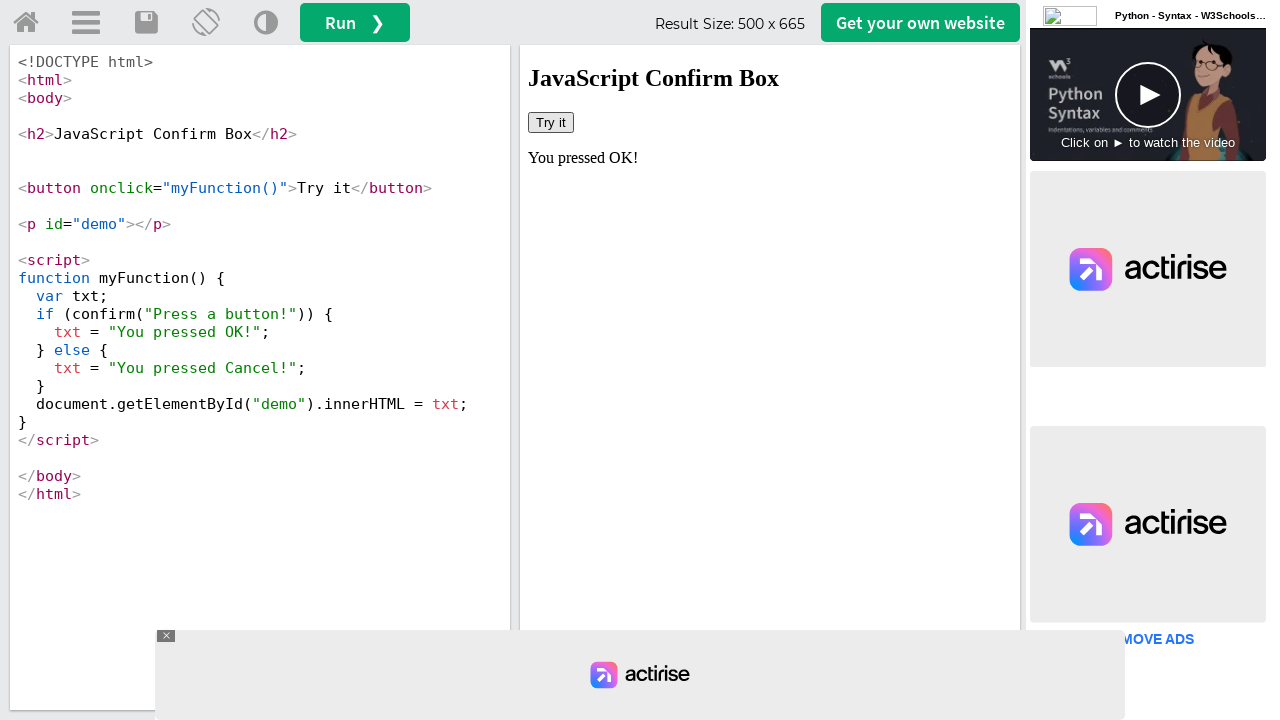

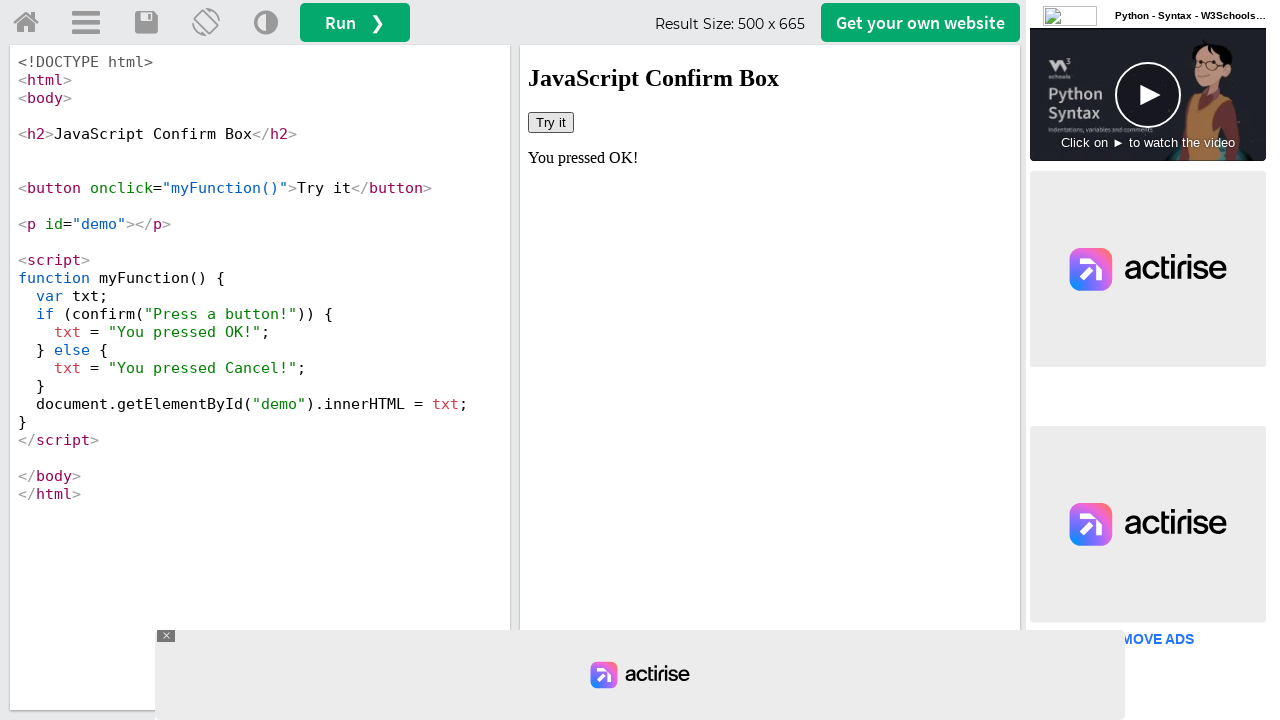